Navigates to a login practice page, clicks on a blinking text link that opens a new window, switches to the new window, and retrieves text from an element

Starting URL: https://rahulshettyacademy.com/loginpagePractise/

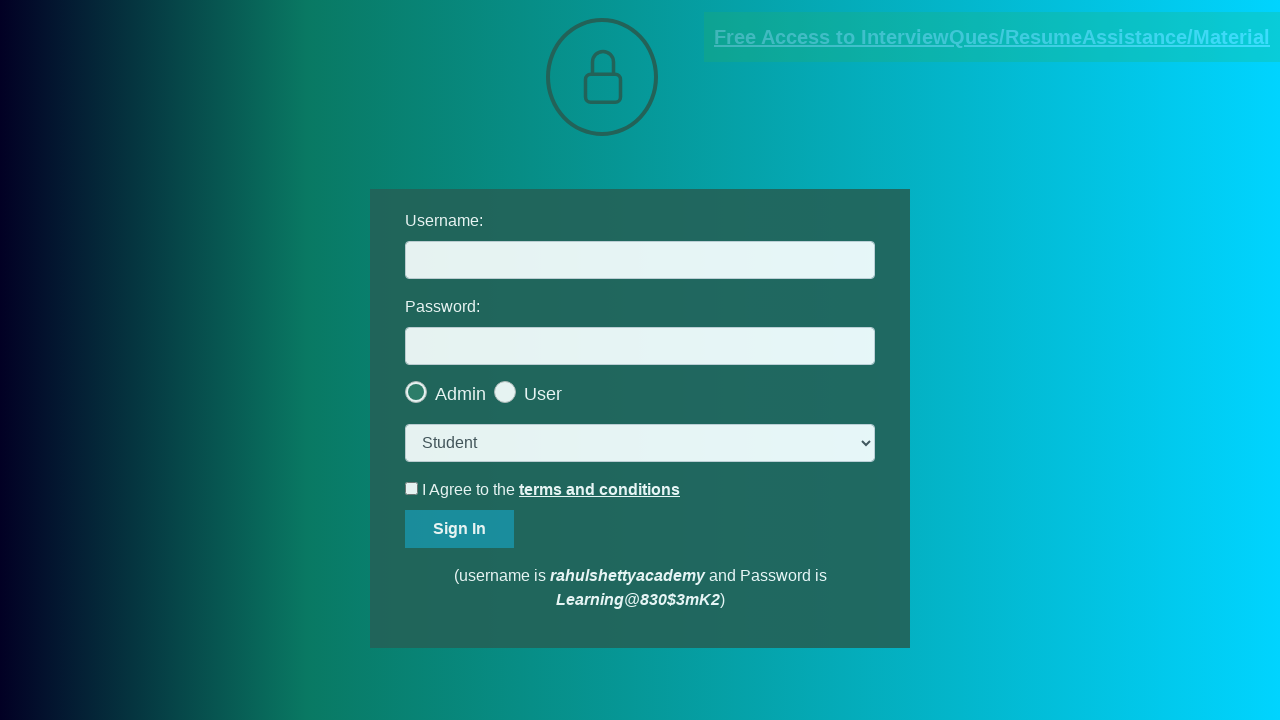

Clicked blinking text link to open new window at (992, 37) on .blinkingText
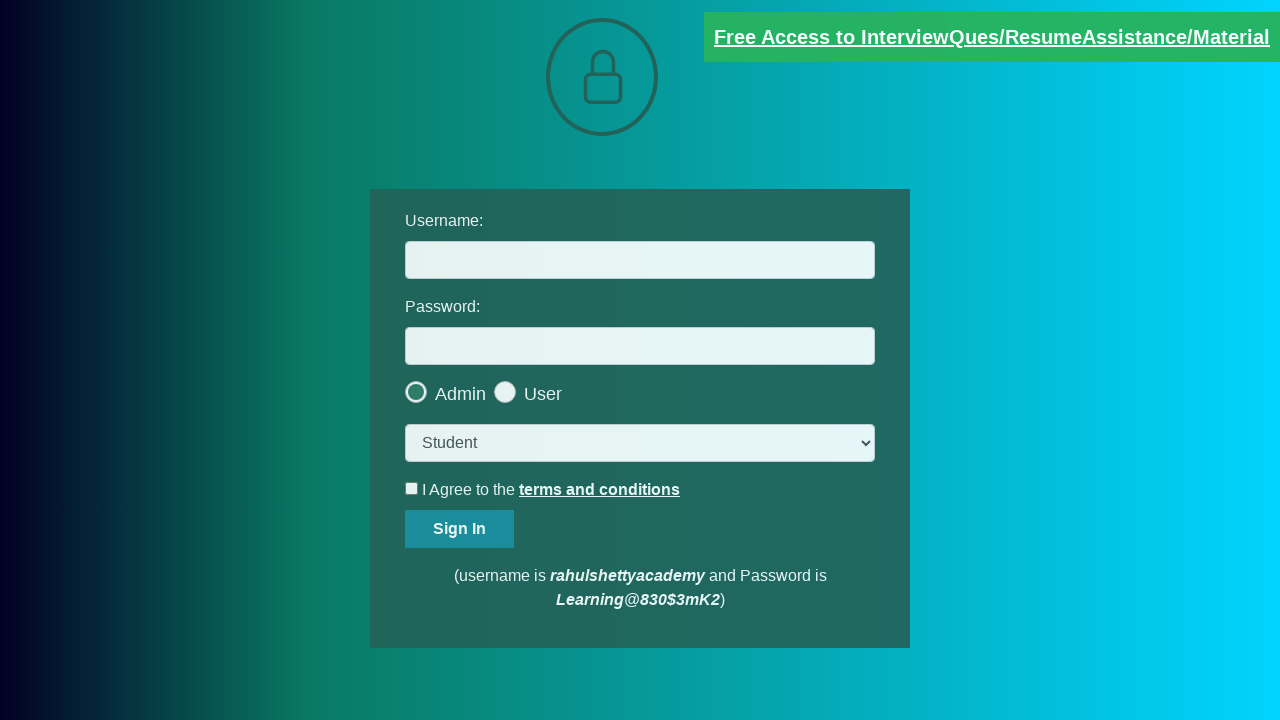

New window/tab opened and context switched
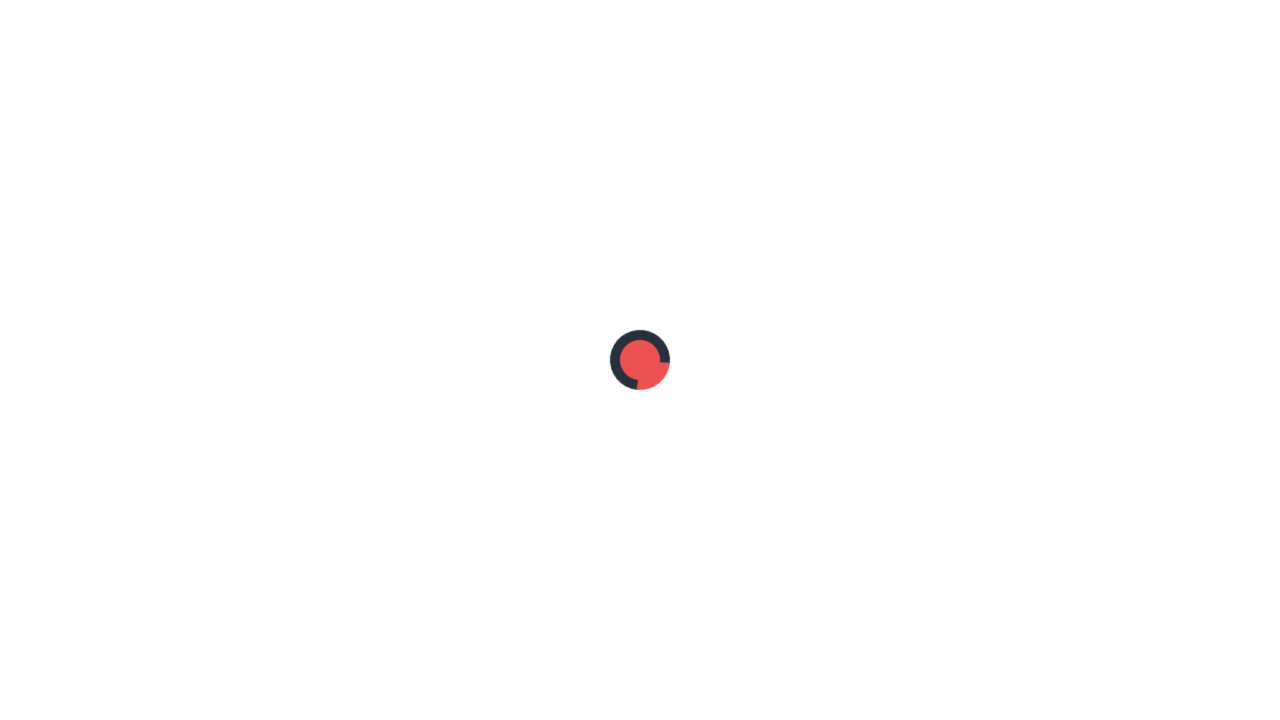

Waited for text element with class '.im-para.red' to load
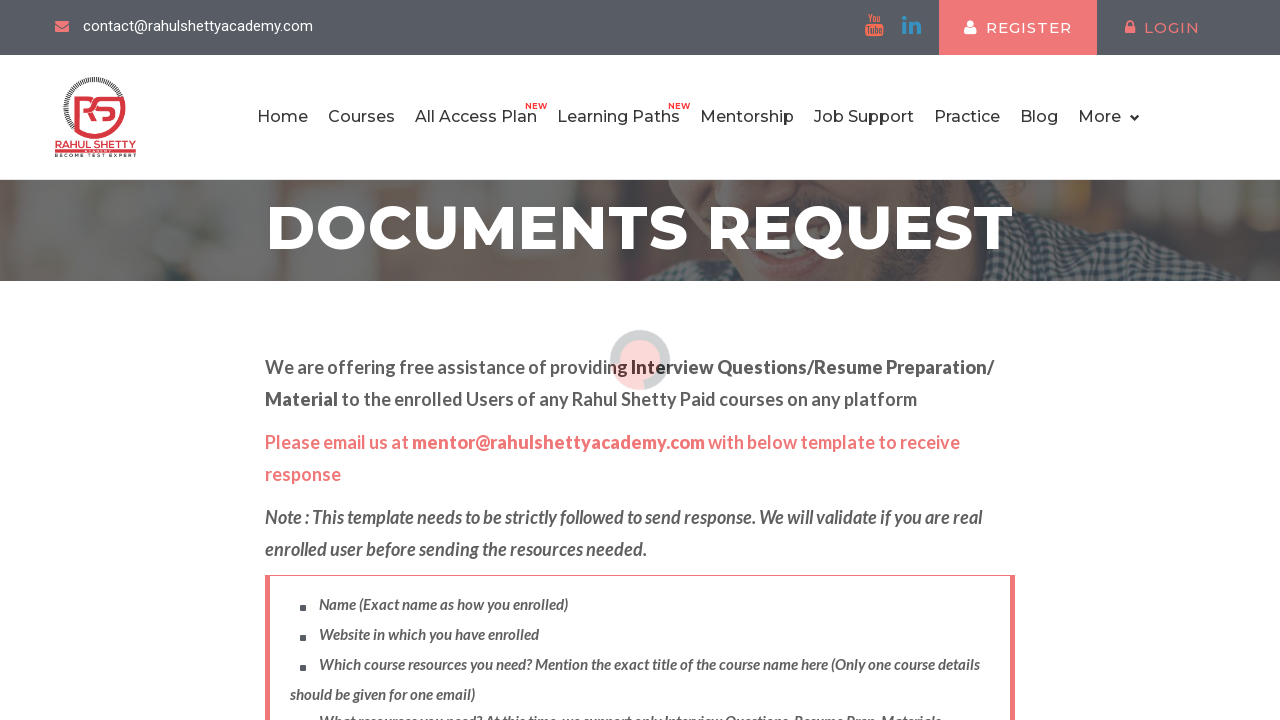

Retrieved text from element: 'Please email us at mentor@rahulshettyacademy.com with below template to receive response '
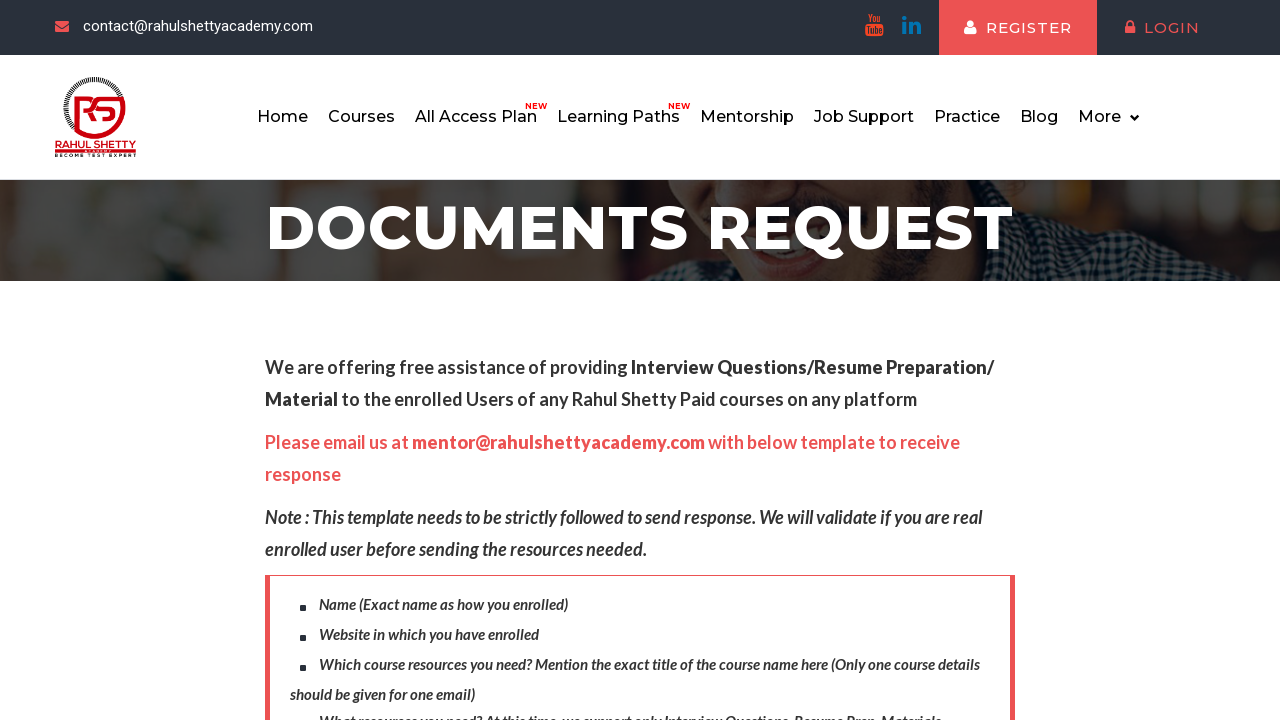

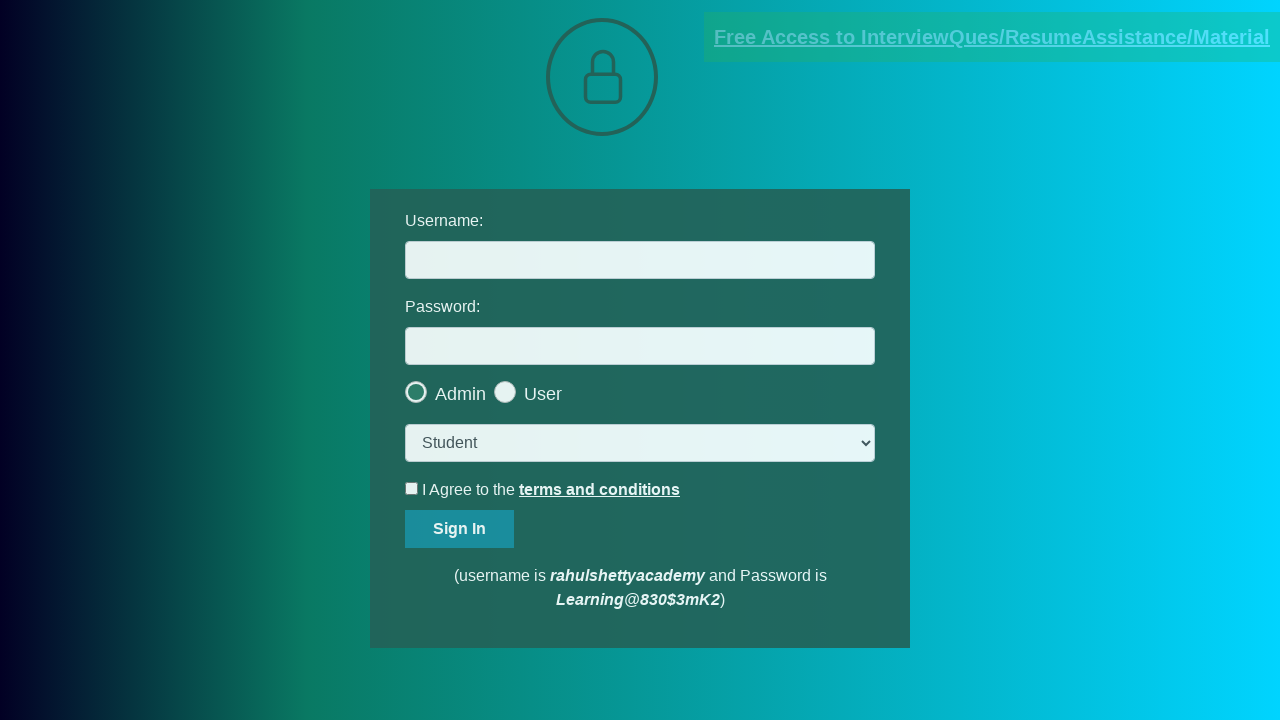